Tests dynamic content loading by clicking a button and waiting for text to change to "webdriver"

Starting URL: https://seleniumpractise.blogspot.com/2016/08/how-to-use-explicit-wait-in-selenium.html

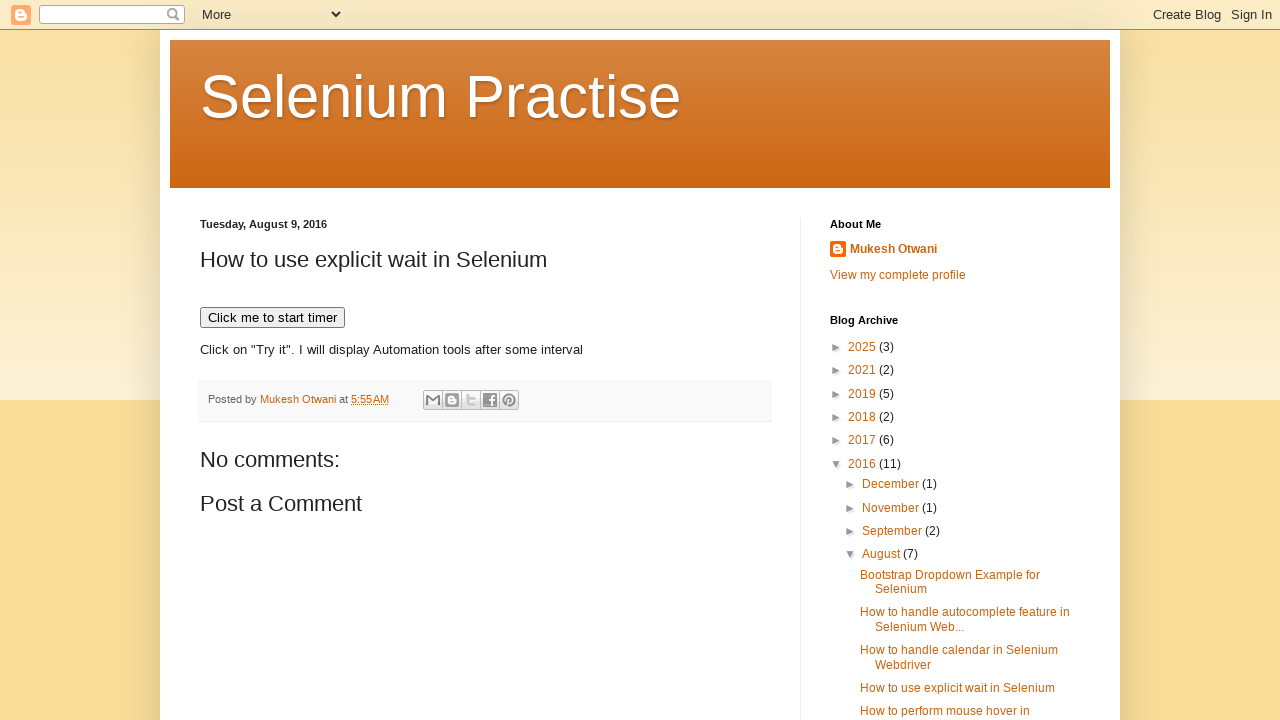

Clicked button to trigger timed text change at (272, 318) on xpath=//button[@onclick='timedText()']
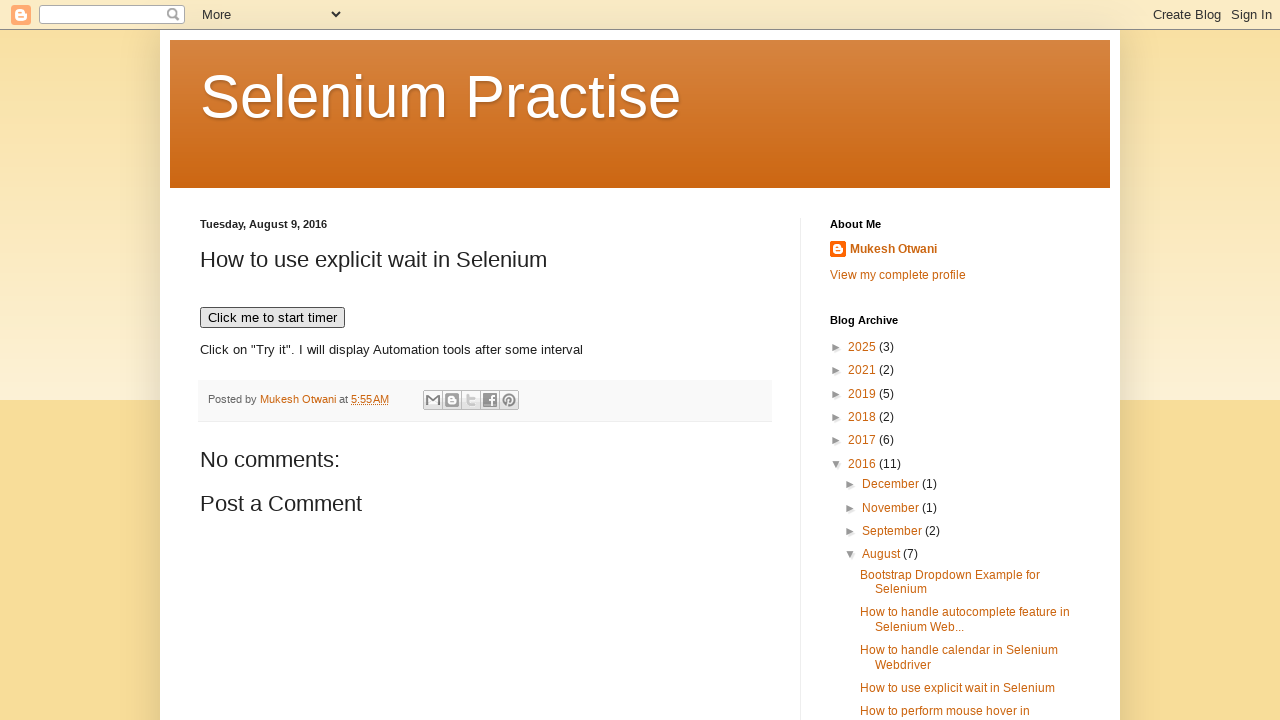

Waited for text to change to 'webdriver'
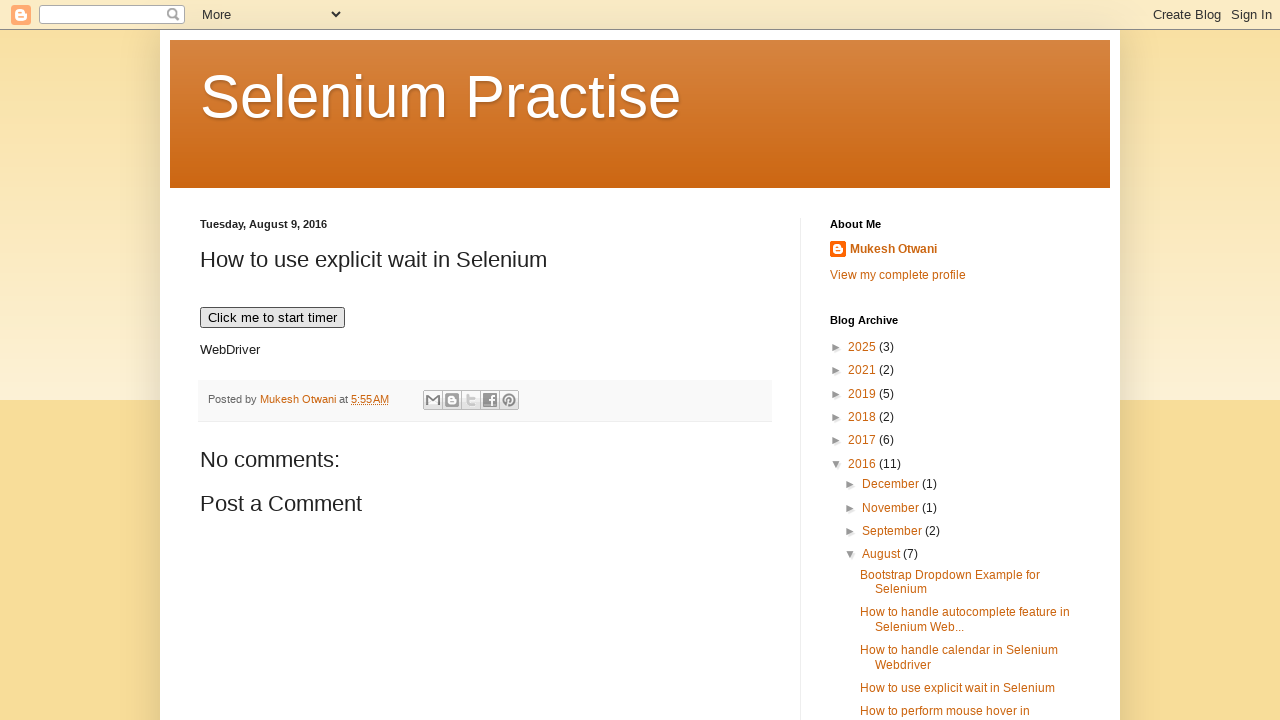

Located demo element
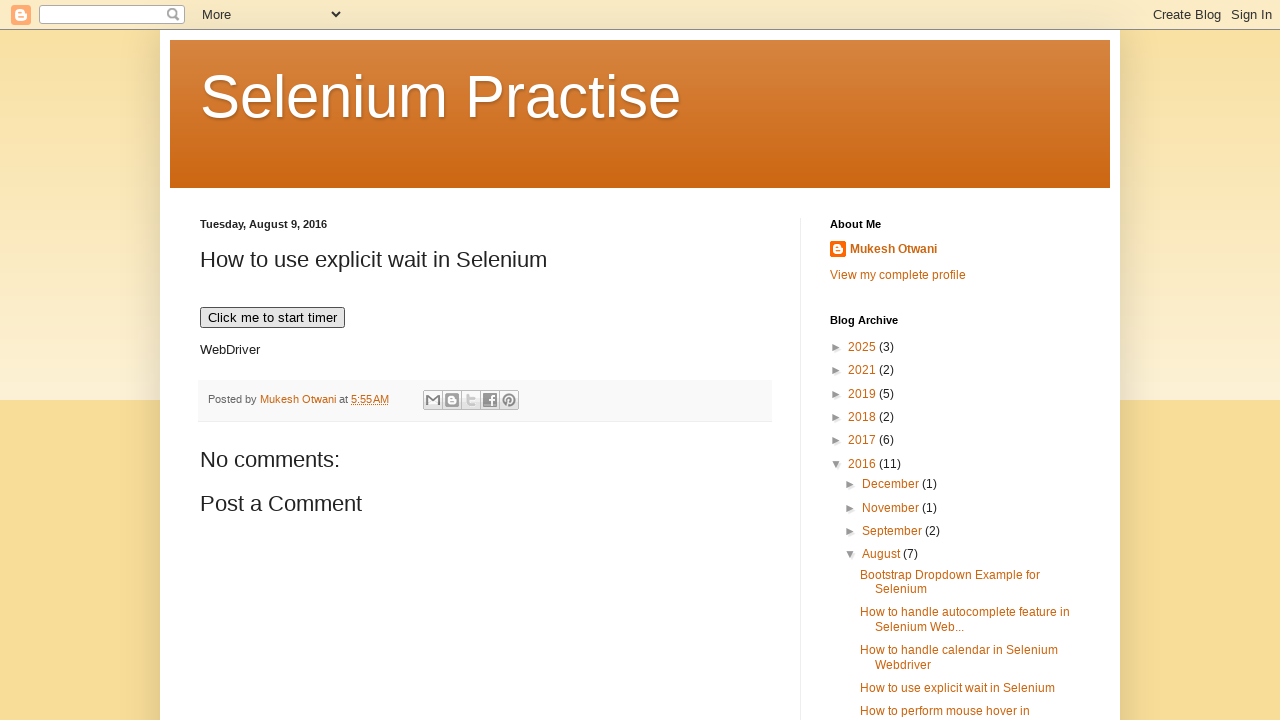

Verified demo element text equals 'webdriver'
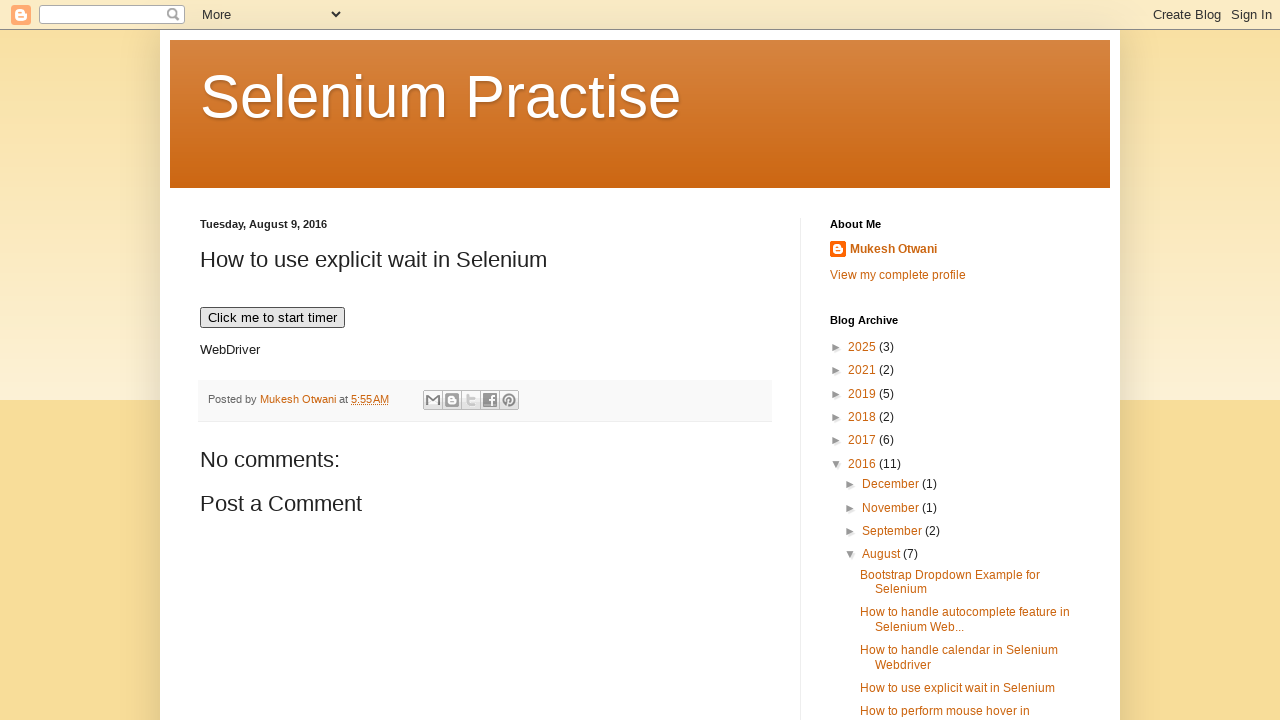

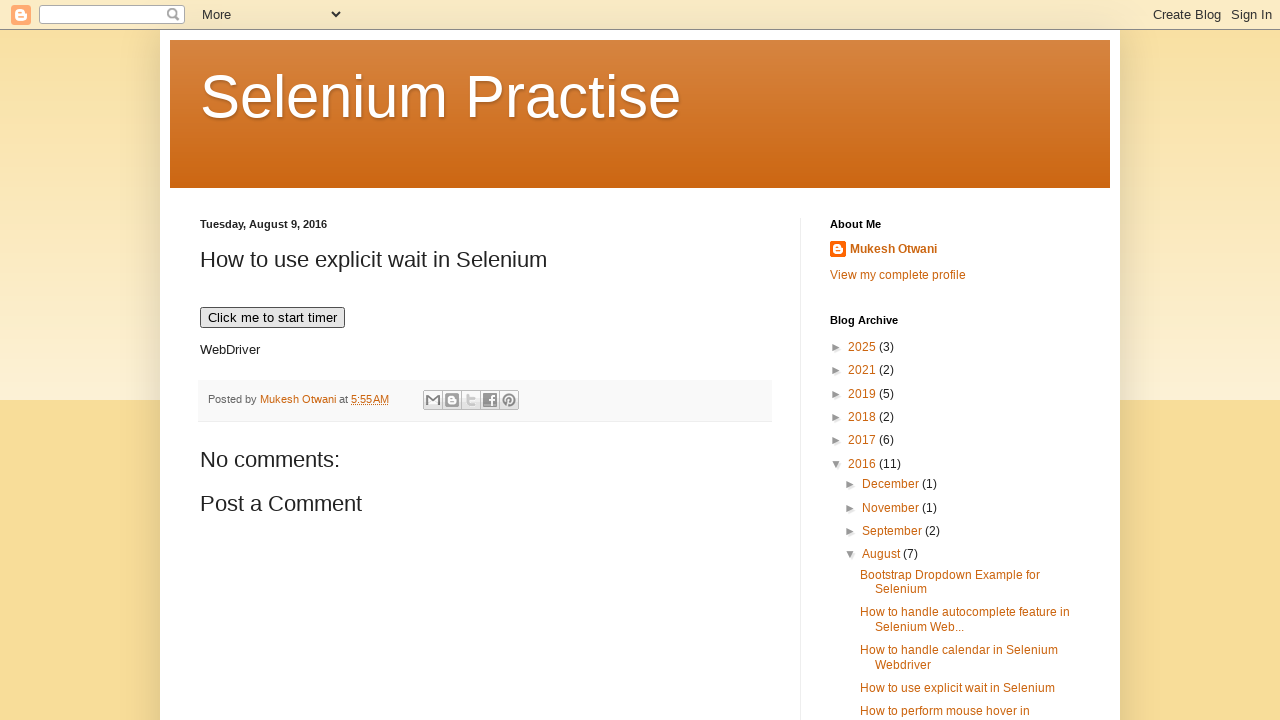